Tests the sorting functionality of the customers table by clicking the Firstname column header twice to sort alphabetically, then verifies the names are properly sorted.

Starting URL: https://www.globalsqa.com/angularJs-protractor/BankingProject/#/manager

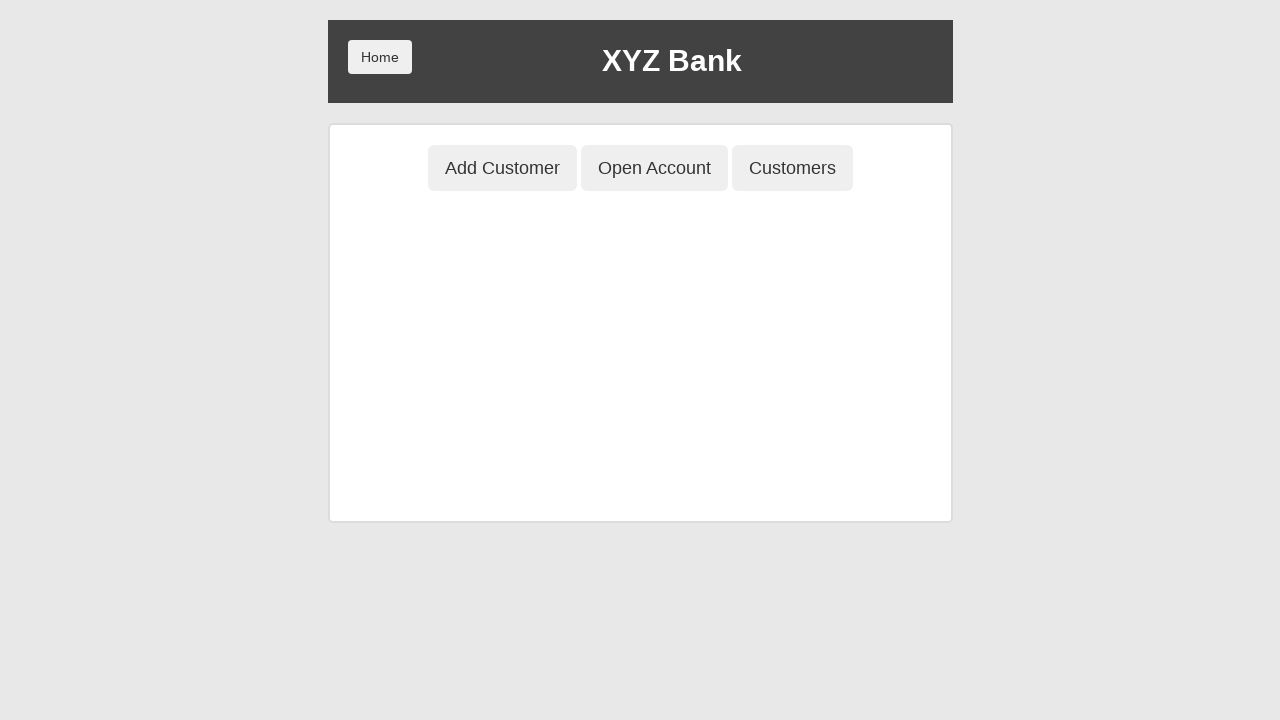

Clicked Customers tab to open the customers table at (792, 168) on button[ng-click='showCust()']
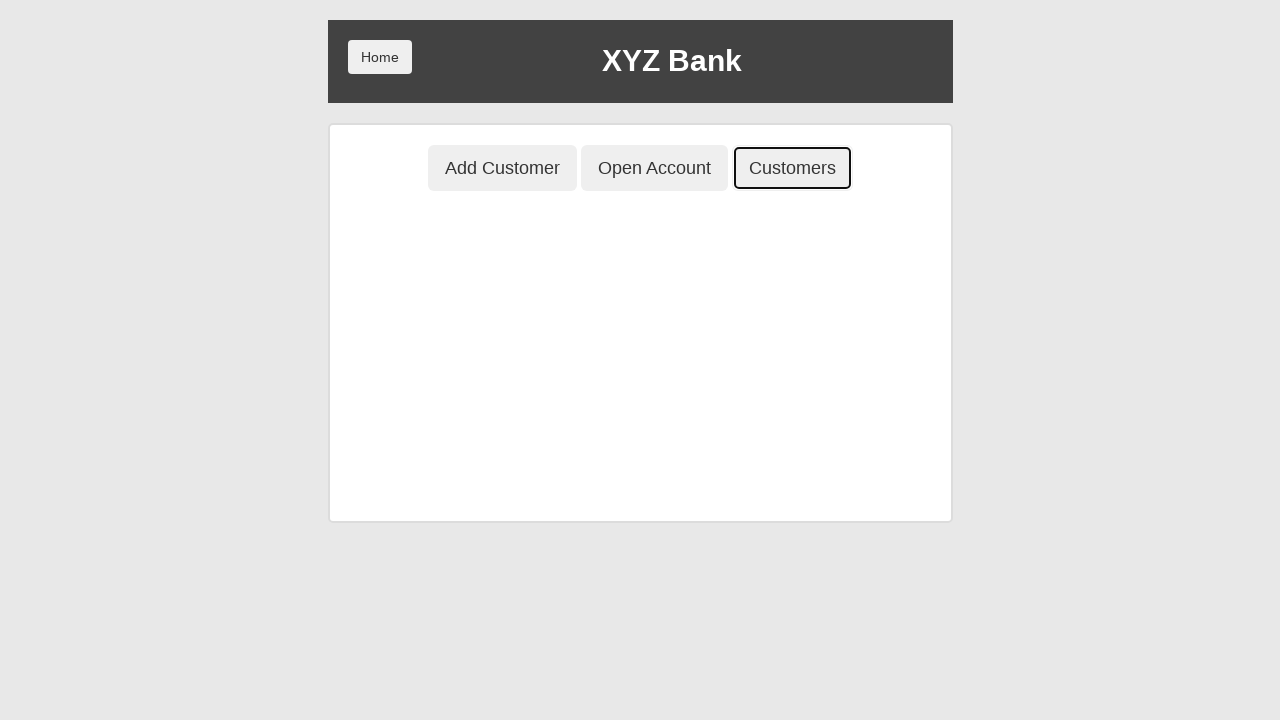

Customers table loaded
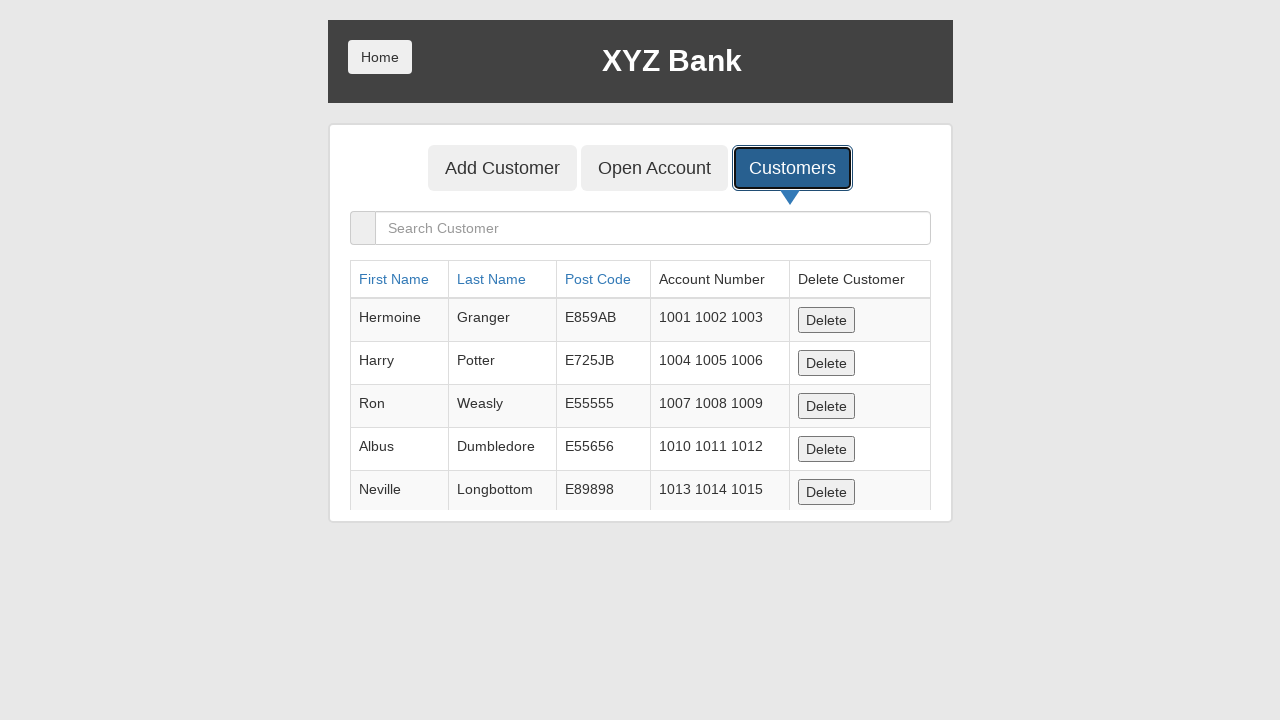

Clicked Firstname column header for first sort at (394, 279) on a[ng-click='sortType = \'fName\'; sortReverse = !sortReverse']
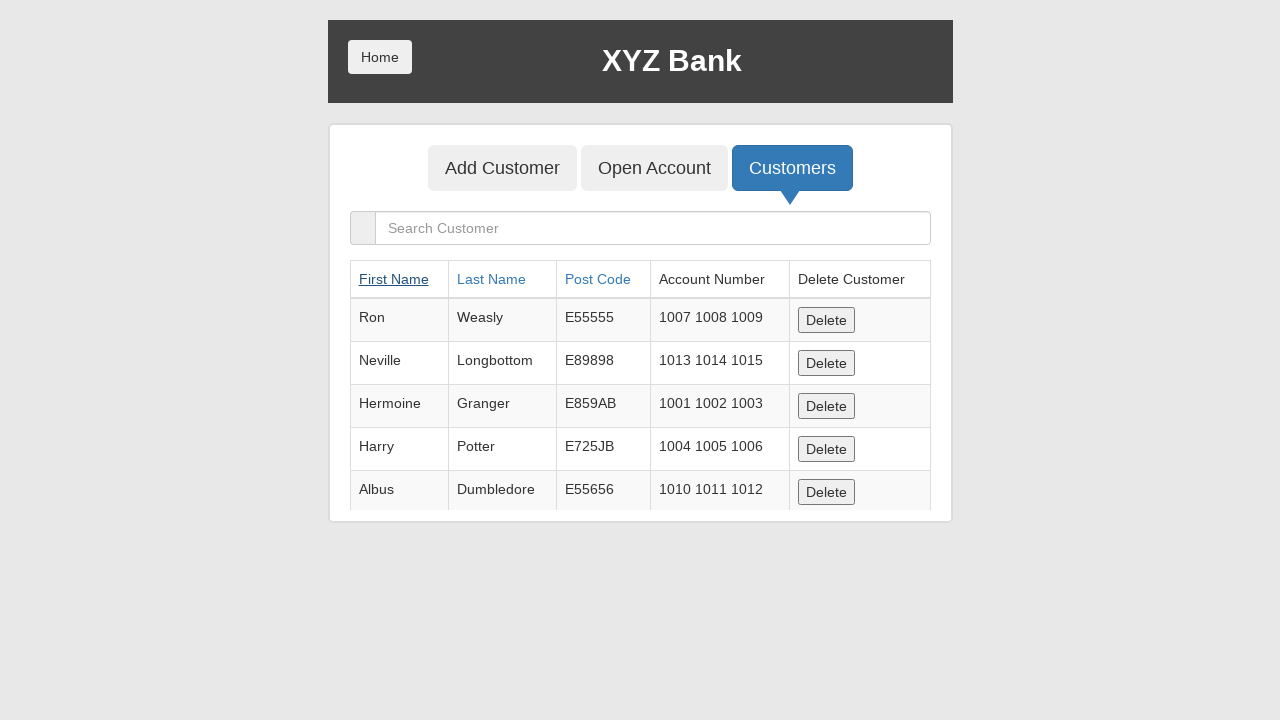

Clicked Firstname column header for second sort to reverse order (A-Z) at (394, 279) on a[ng-click='sortType = \'fName\'; sortReverse = !sortReverse']
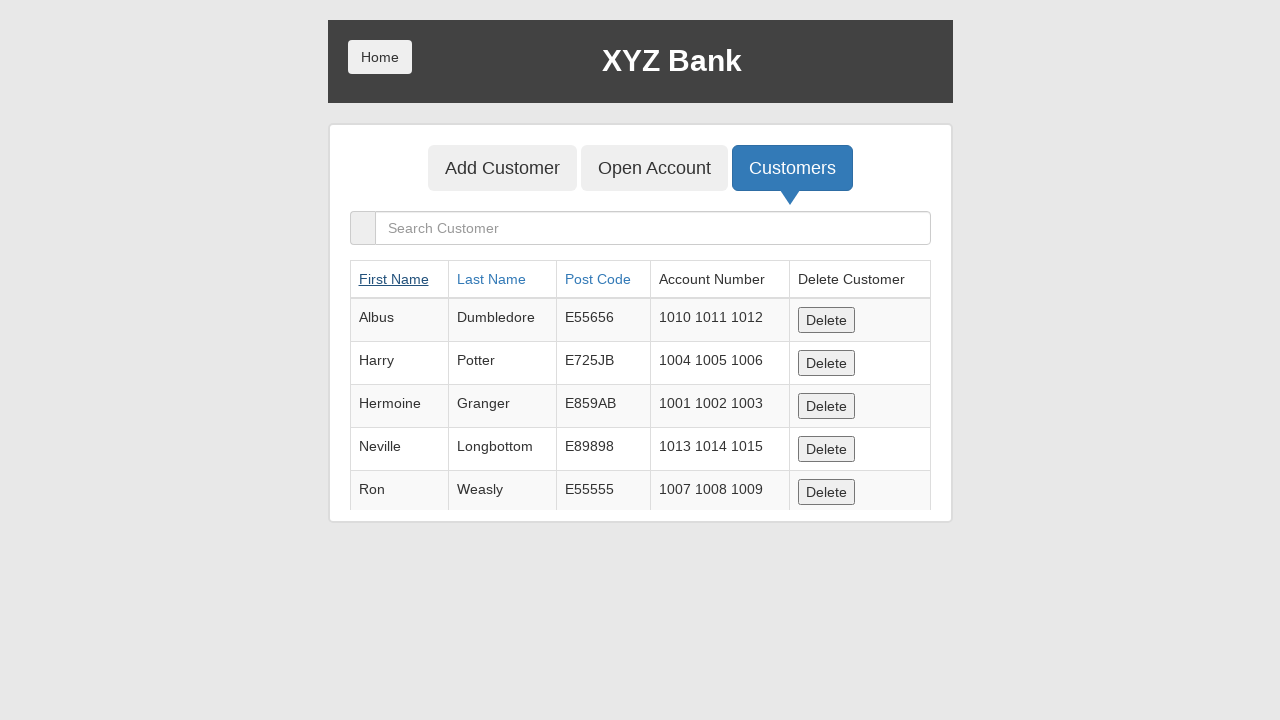

Waited for sorting animation to complete
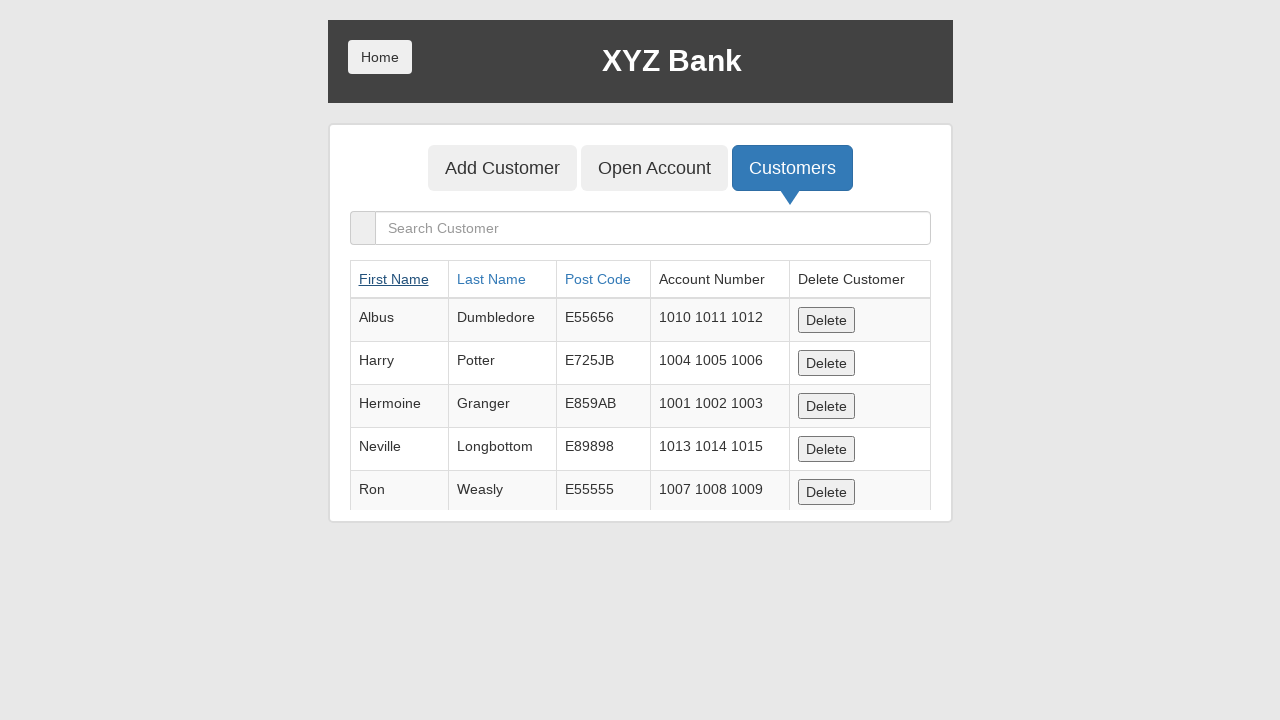

Verified table rows are present in sorted table
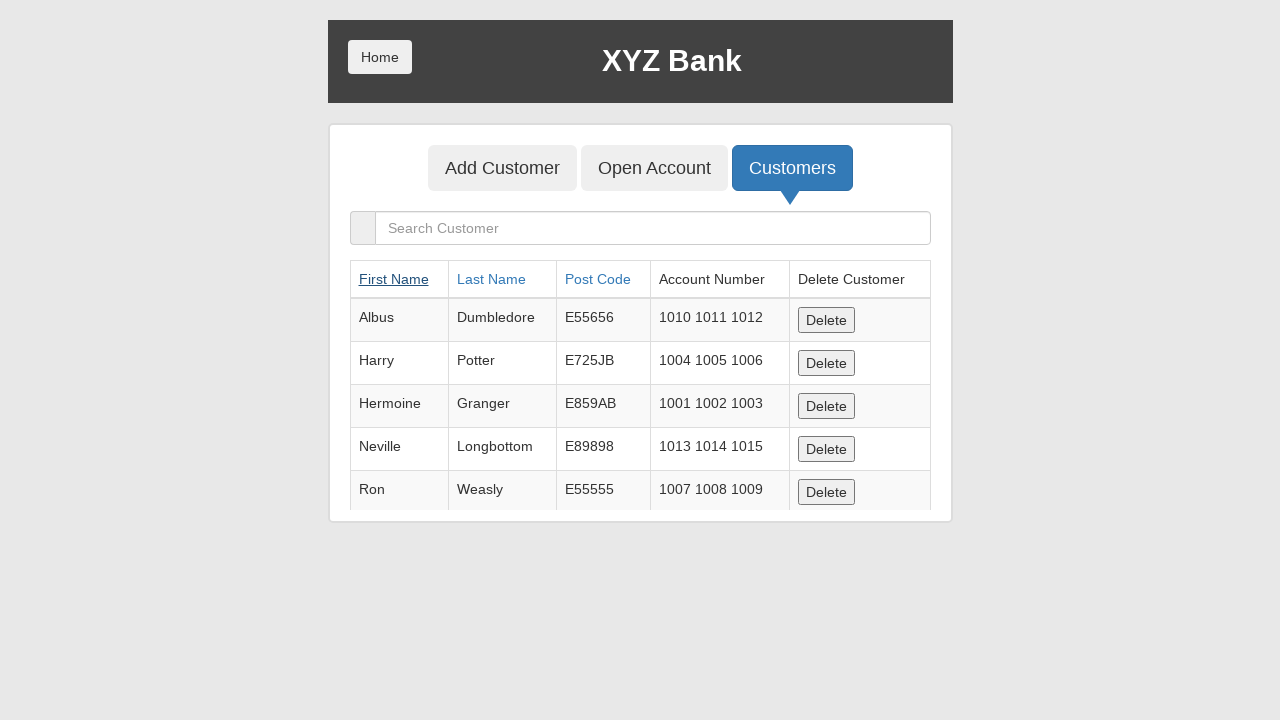

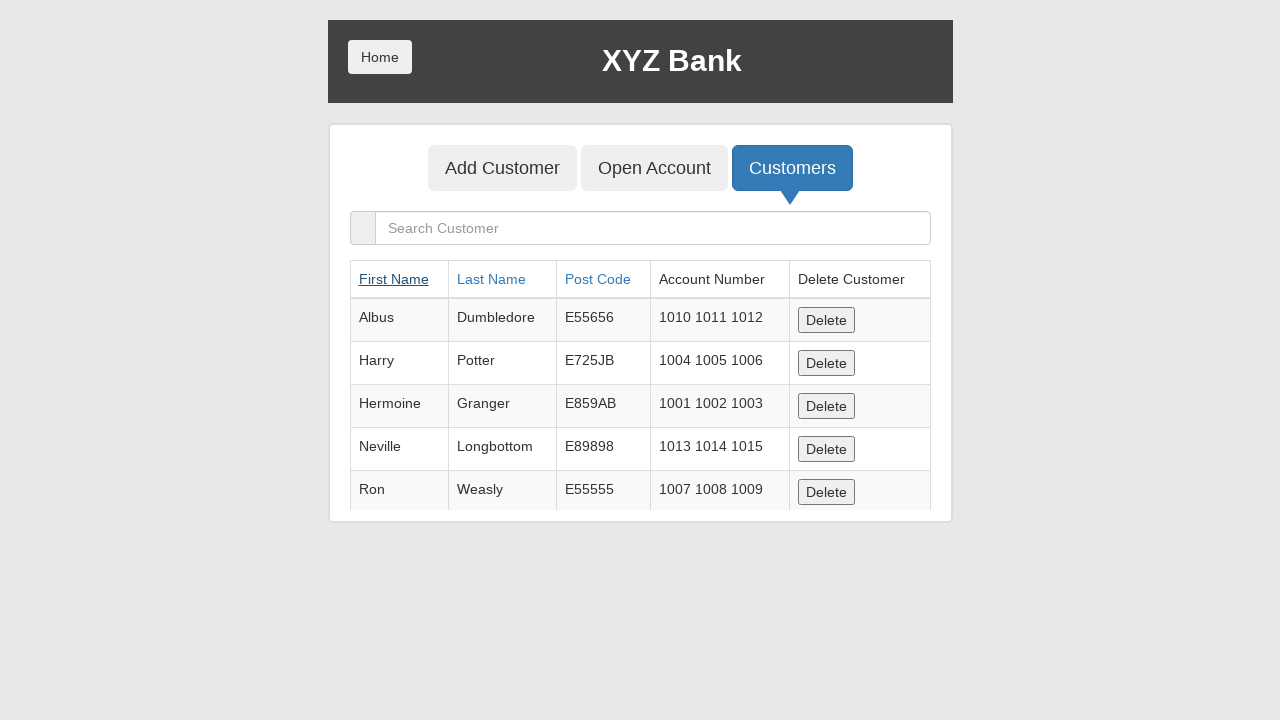